Tests right-click context menu functionality by right-clicking on an element, selecting Edit option from the context menu, and accepting the resulting alert

Starting URL: https://swisnl.github.io/jQuery-contextMenu/demo.html

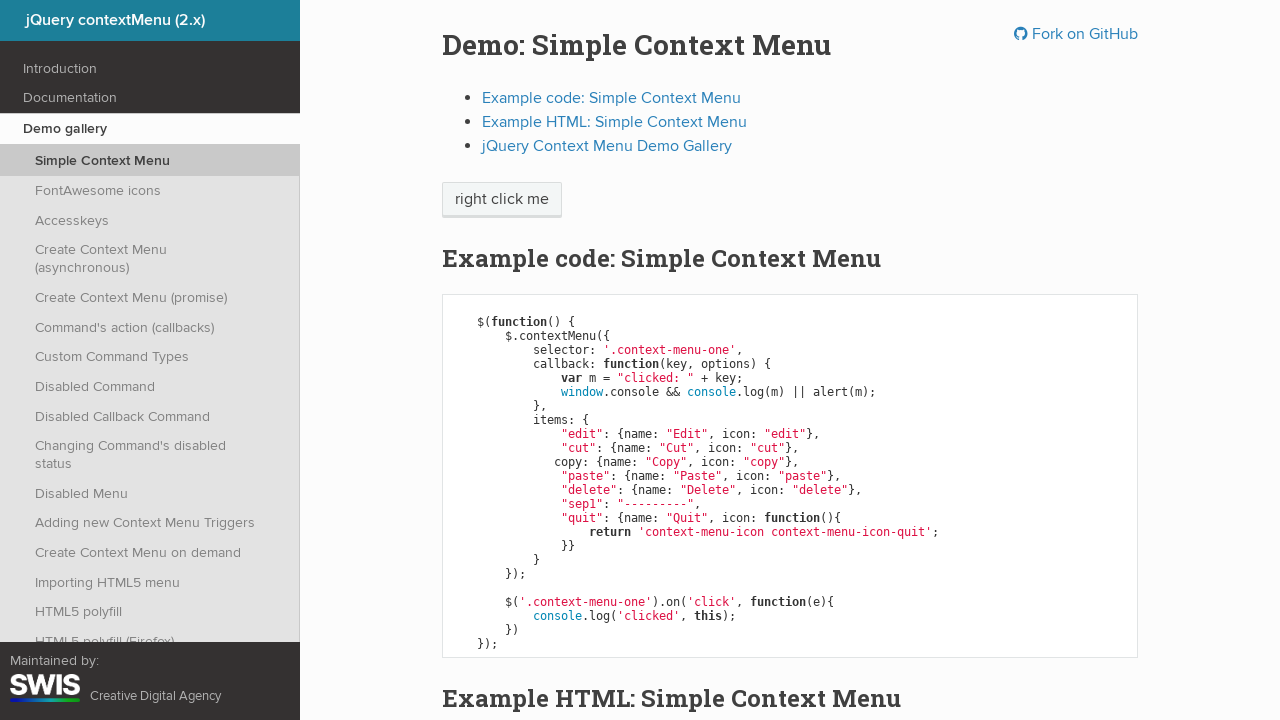

Located the element to right-click on the page
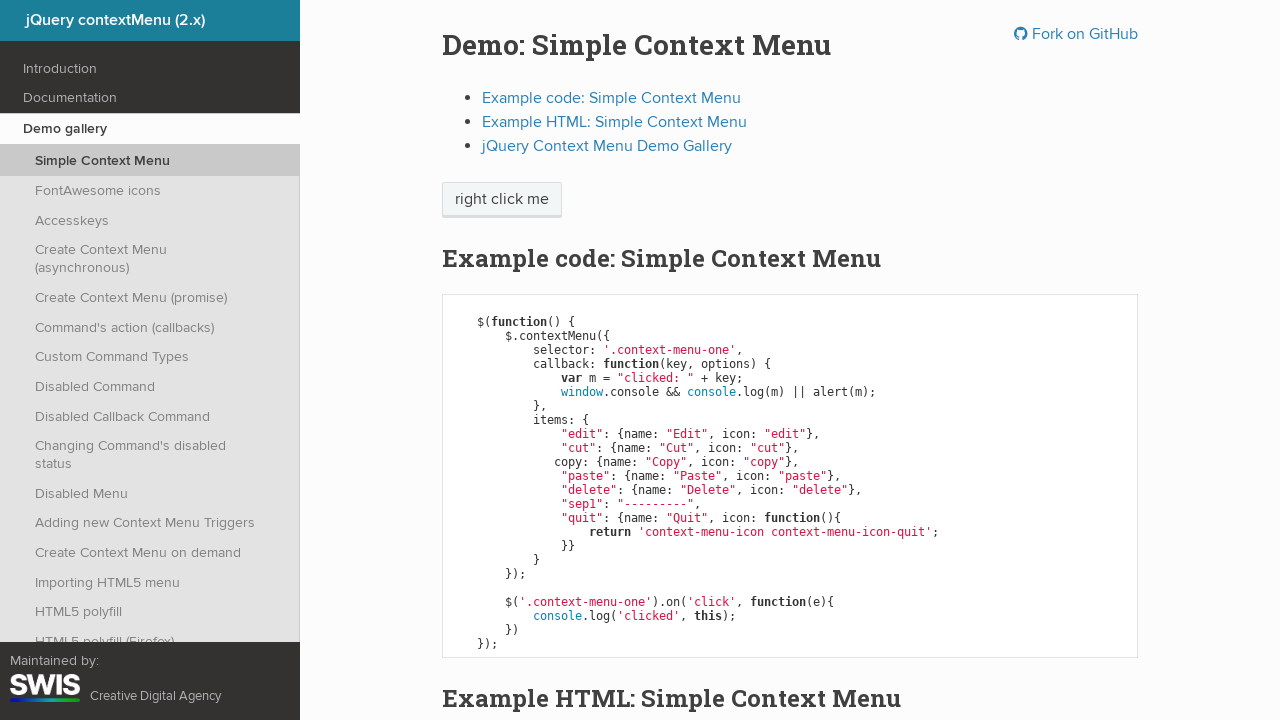

Right-clicked on the element to open context menu at (502, 200) on xpath=/html/body/div[1]/section/div/div/div/p/span
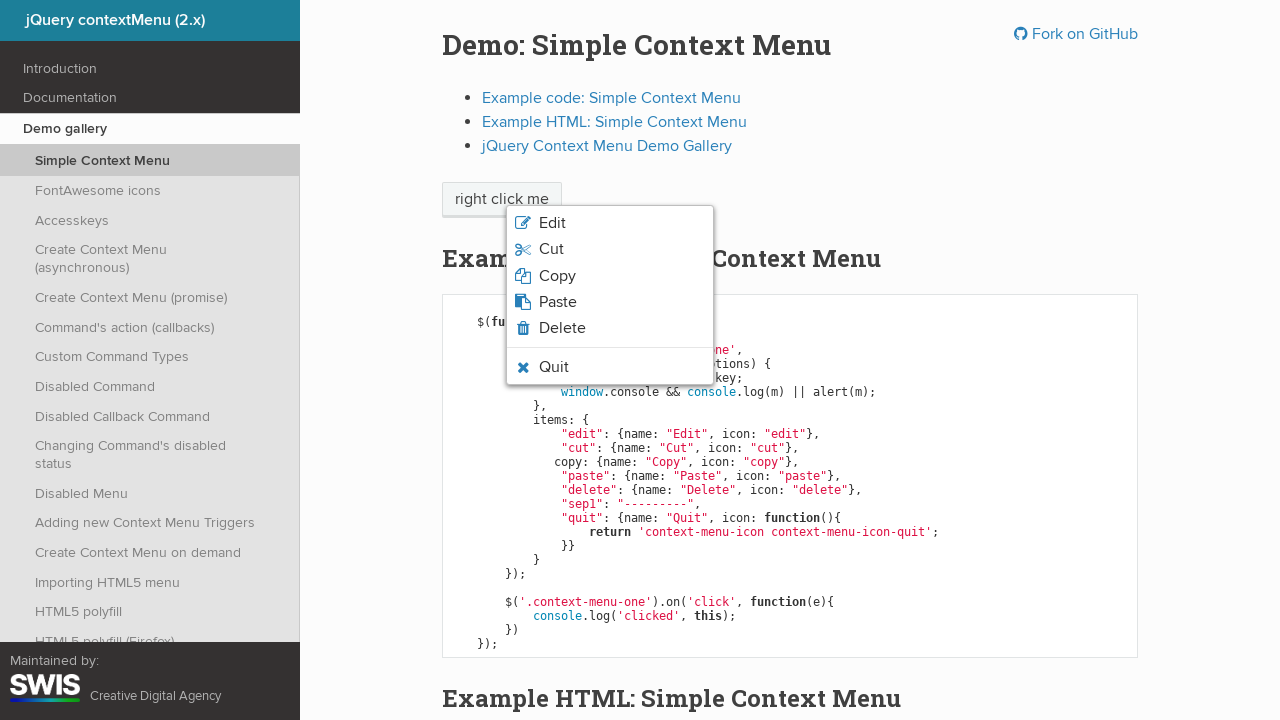

Clicked on Edit option from the context menu at (552, 223) on xpath=/html/body/ul/li[1]/span
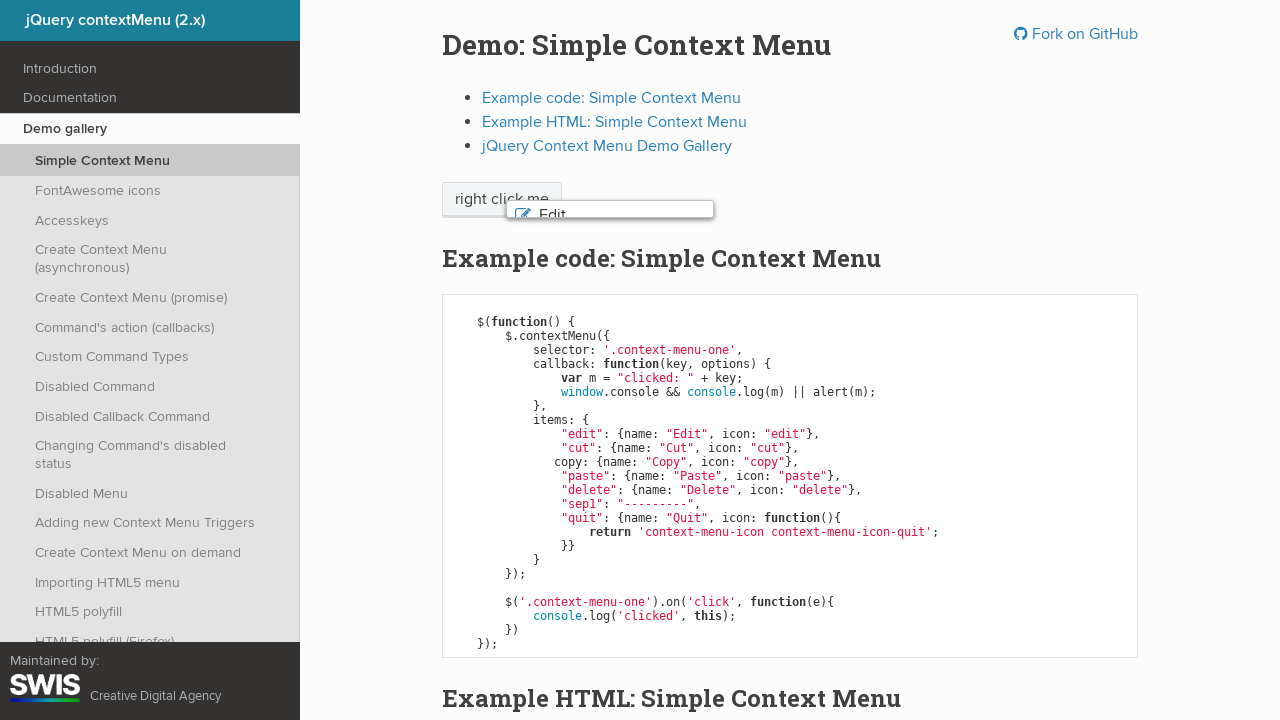

Set up dialog handler to accept the alert
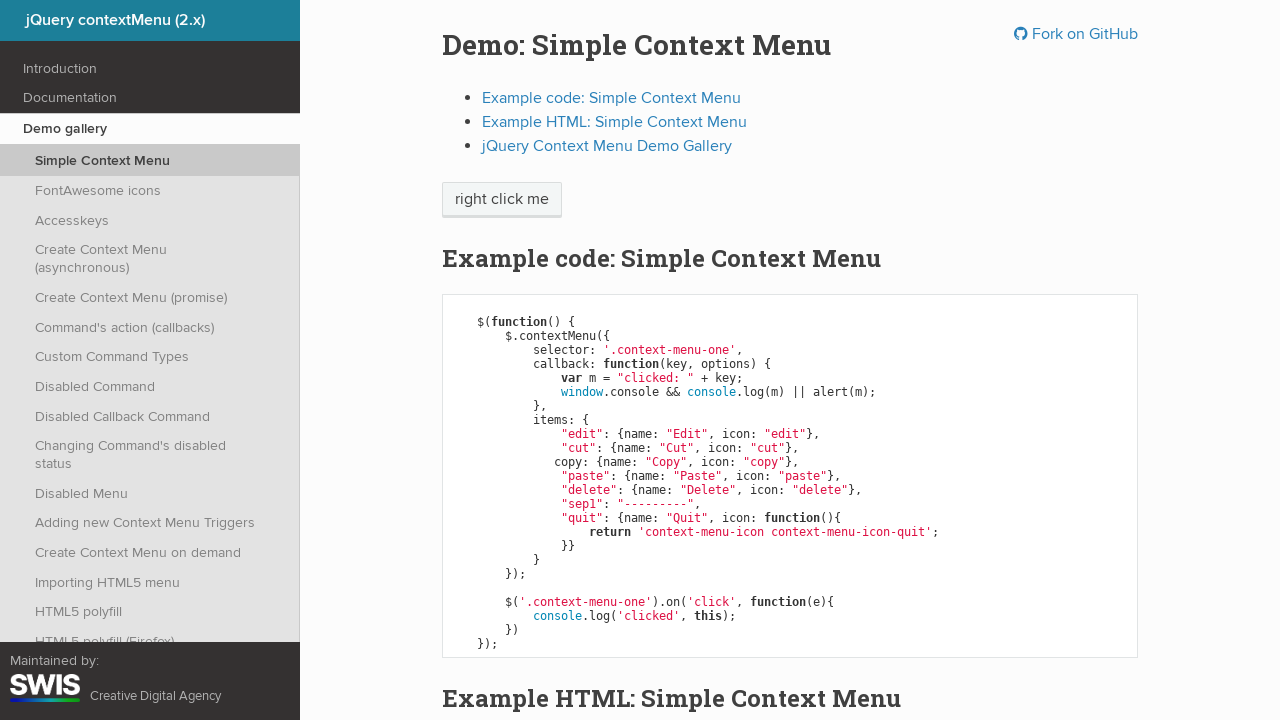

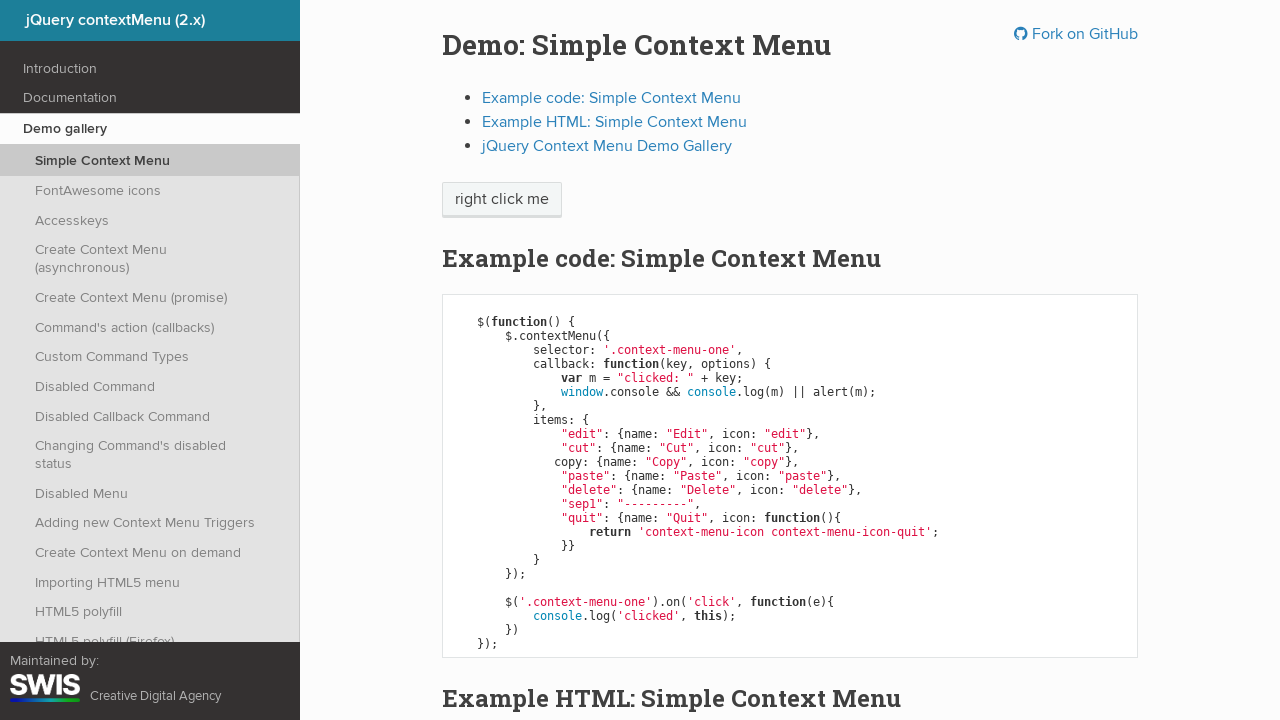